Navigates to the BlazDemo travel booking demo website and waits for the page to load.

Starting URL: http://blazedemo.com/

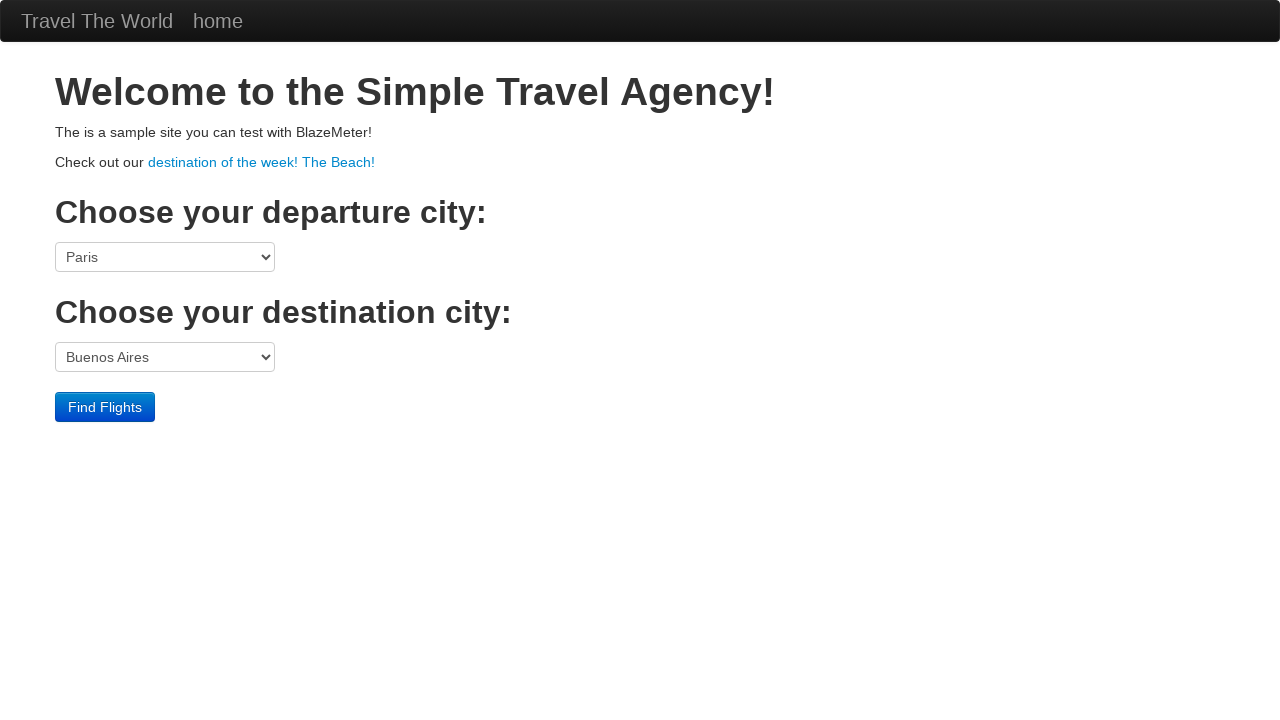

Navigated to BlazDemo travel booking demo website
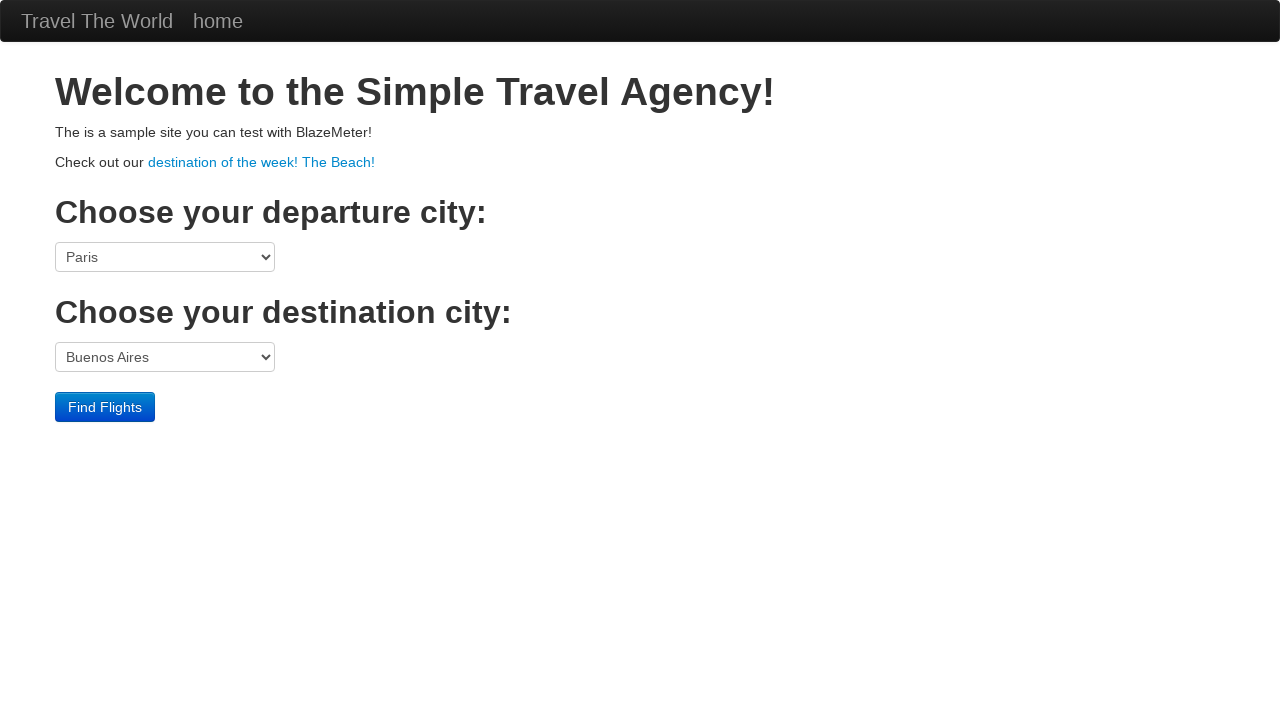

Page fully loaded - network idle state reached
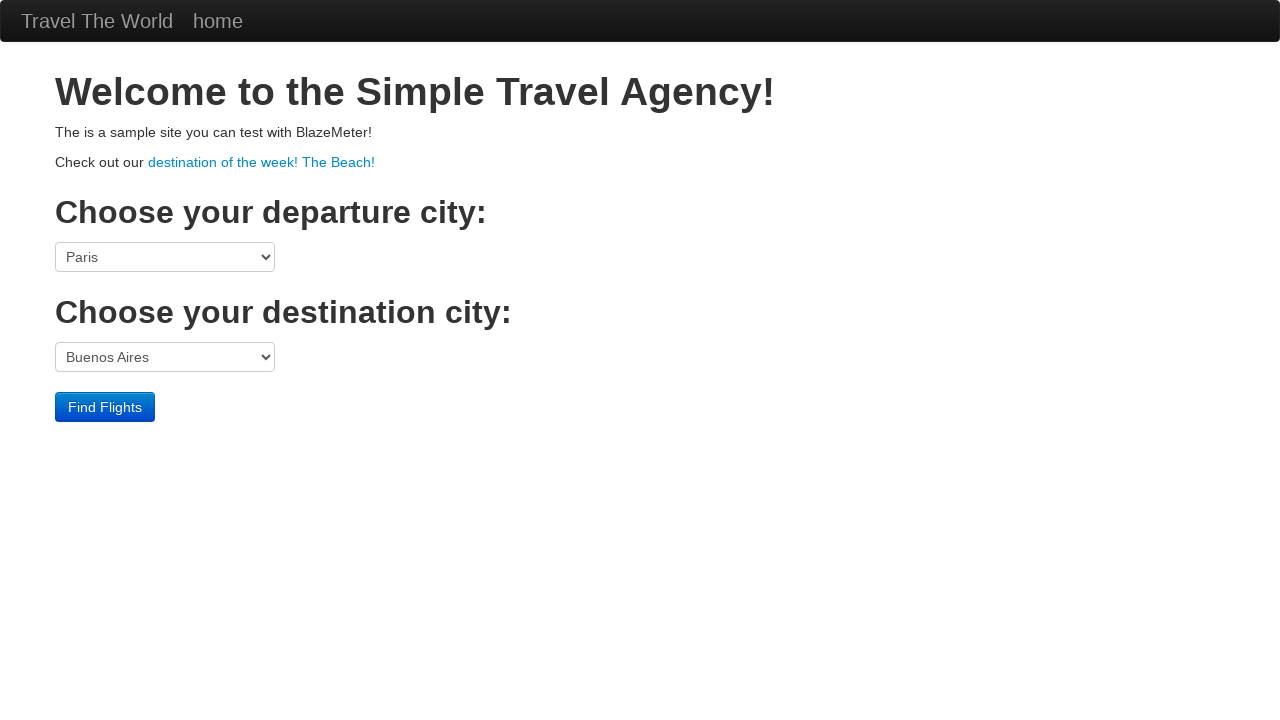

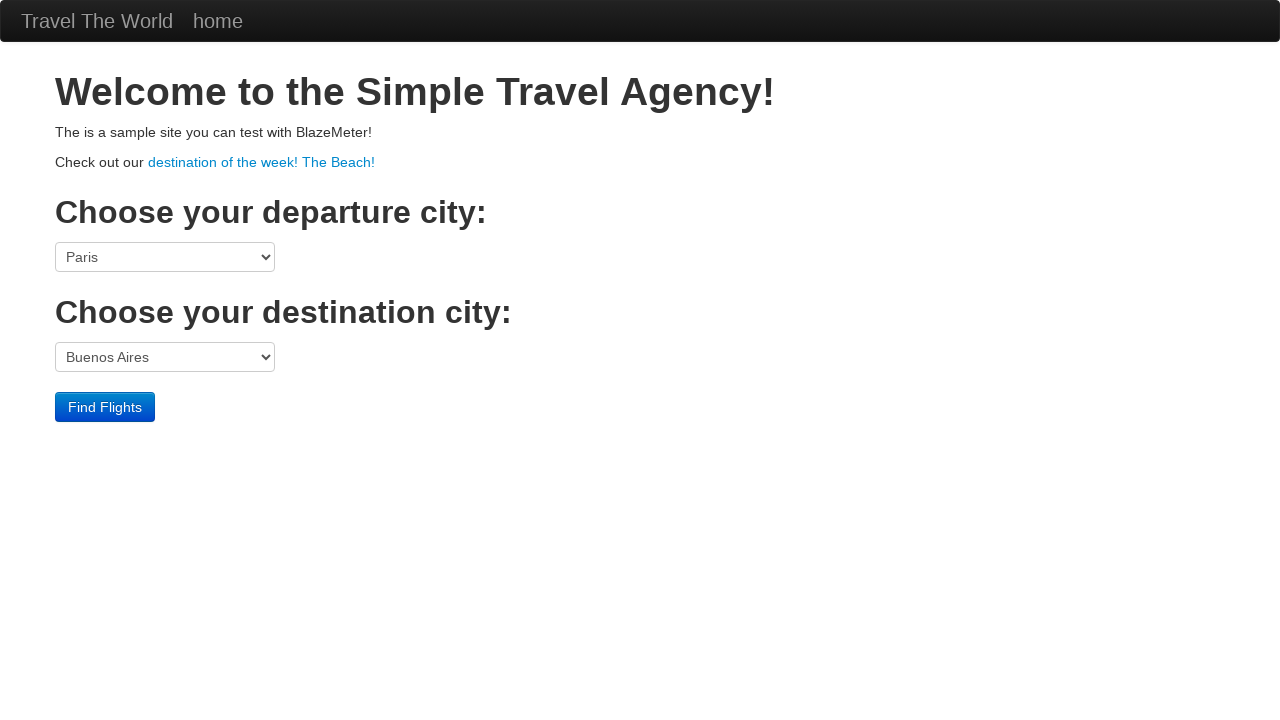